Tests file upload functionality by selecting a file and submitting the upload form on the-internet.herokuapp.com

Starting URL: https://the-internet.herokuapp.com/upload

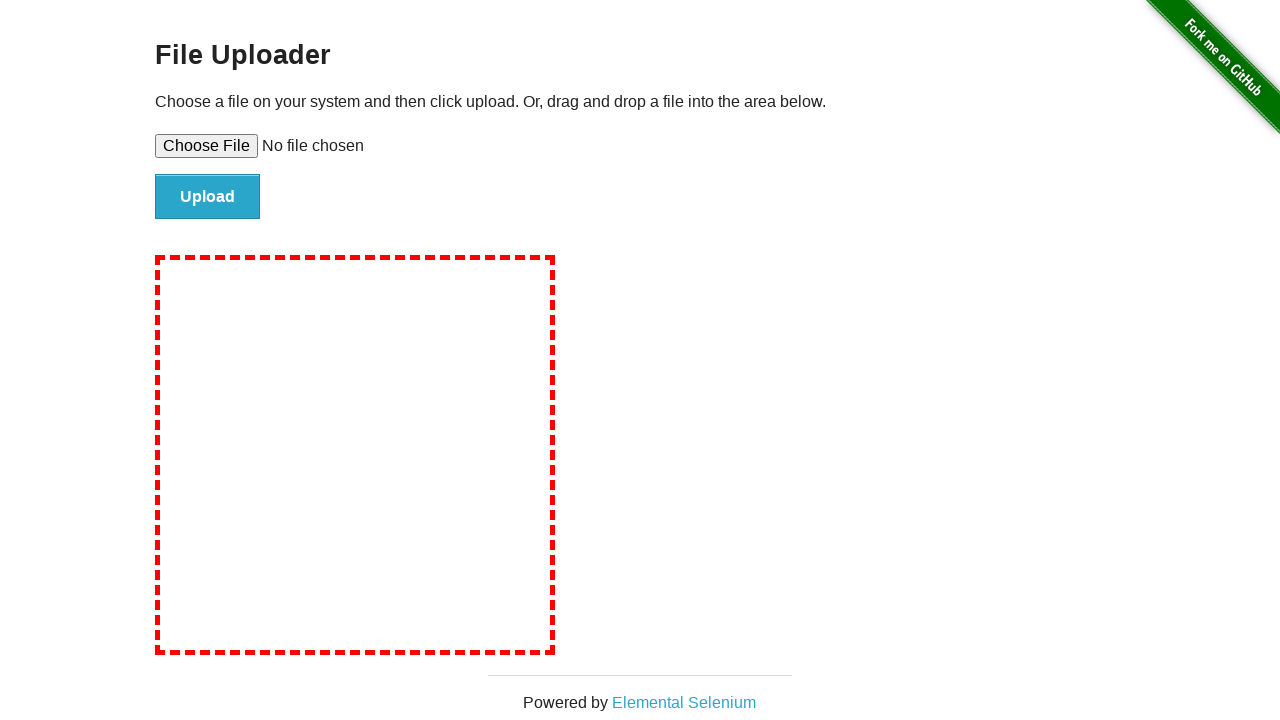

Created temporary test file for upload
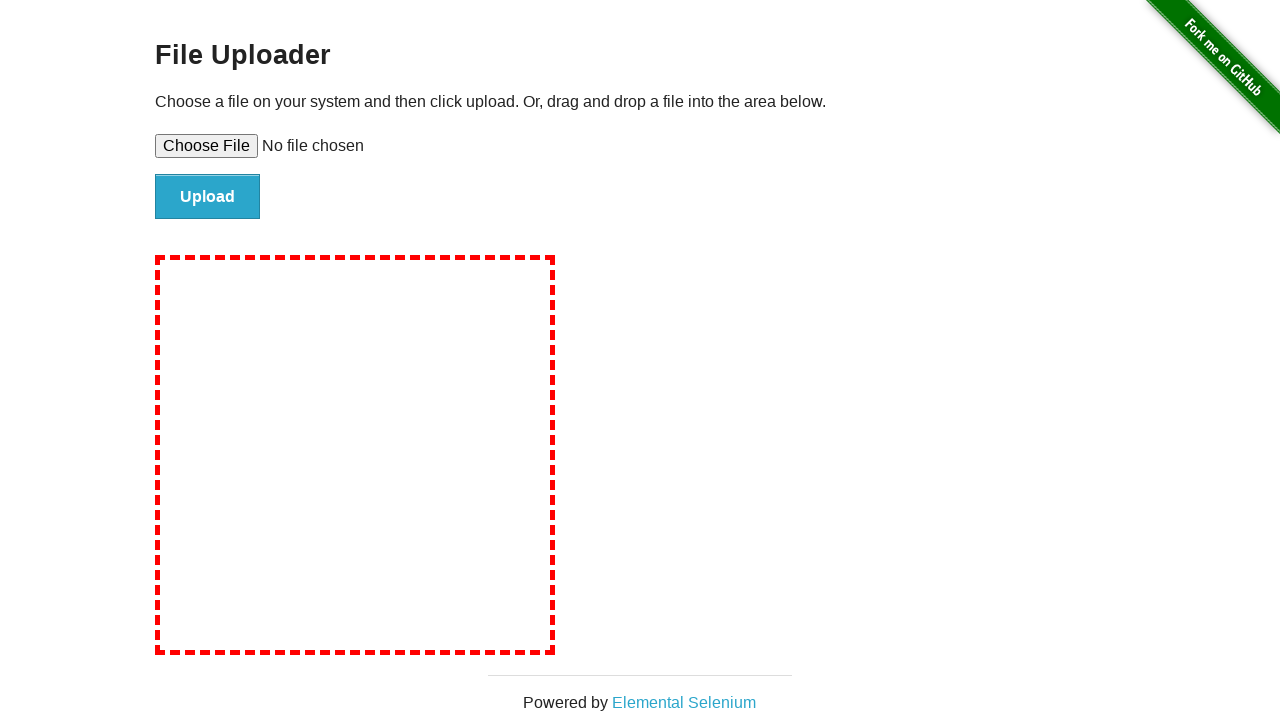

Selected file for upload using file input
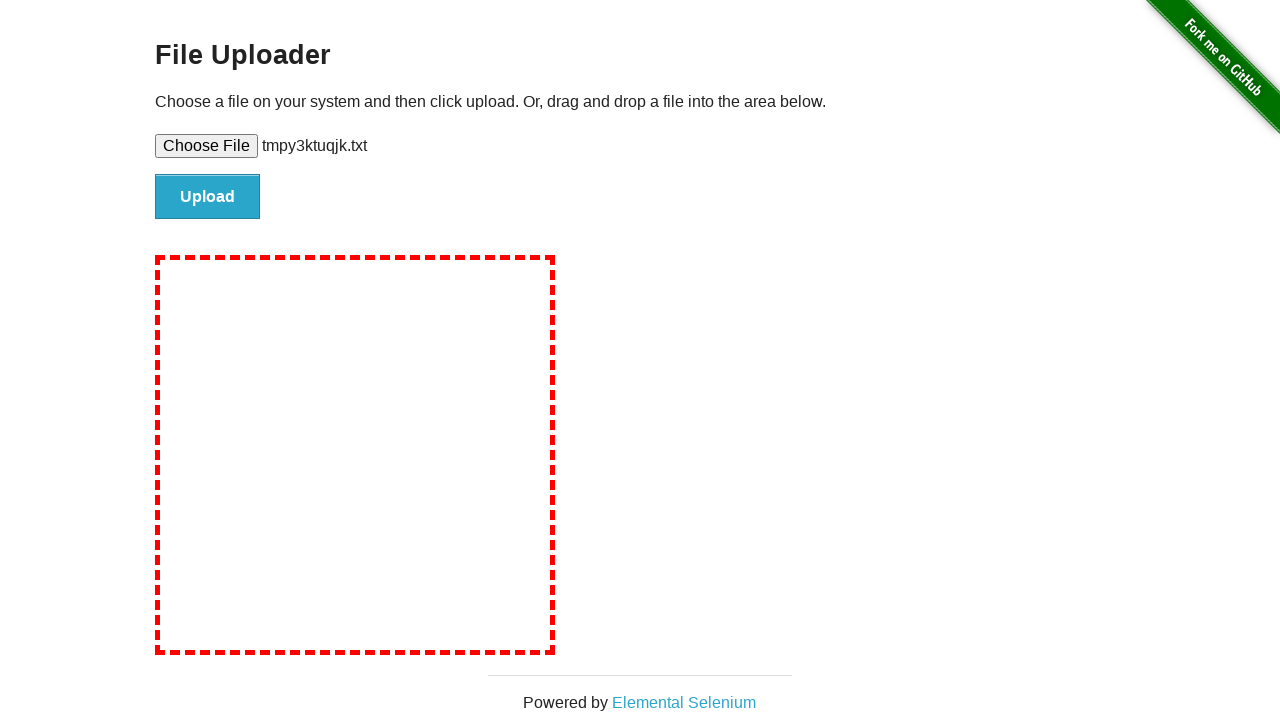

Clicked submit button to upload file at (208, 197) on #file-submit
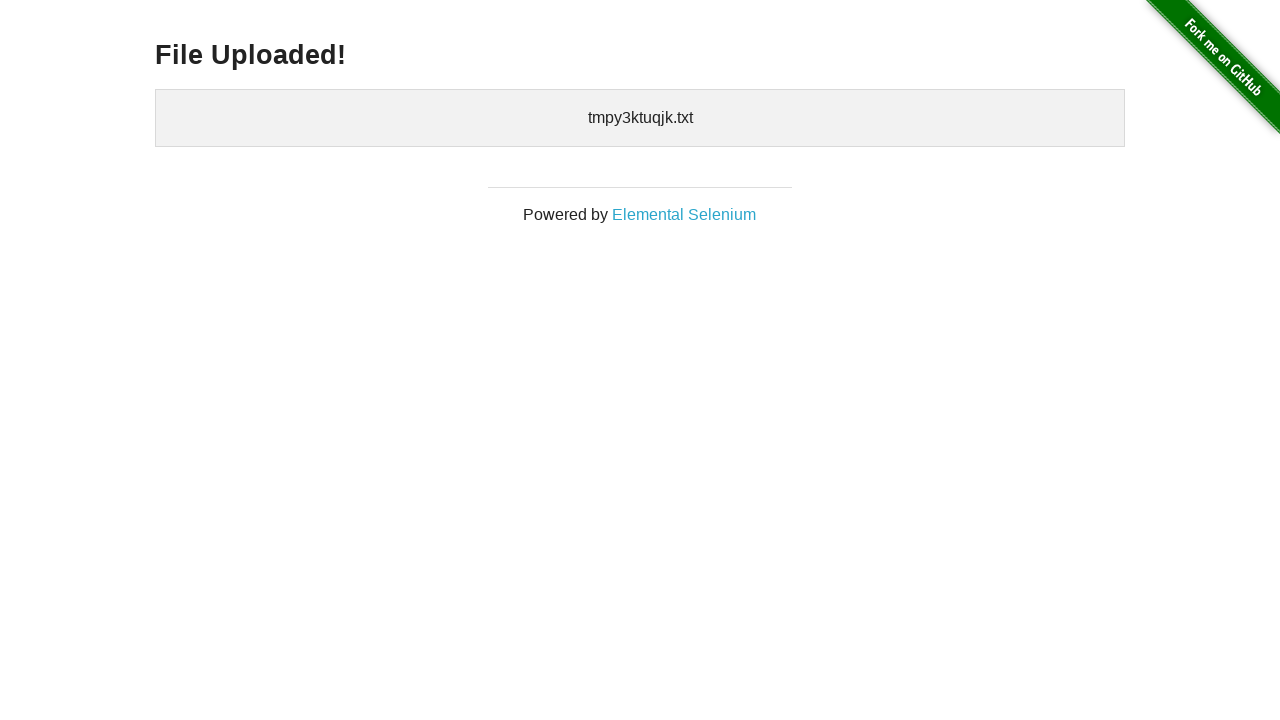

Upload confirmation appeared on page
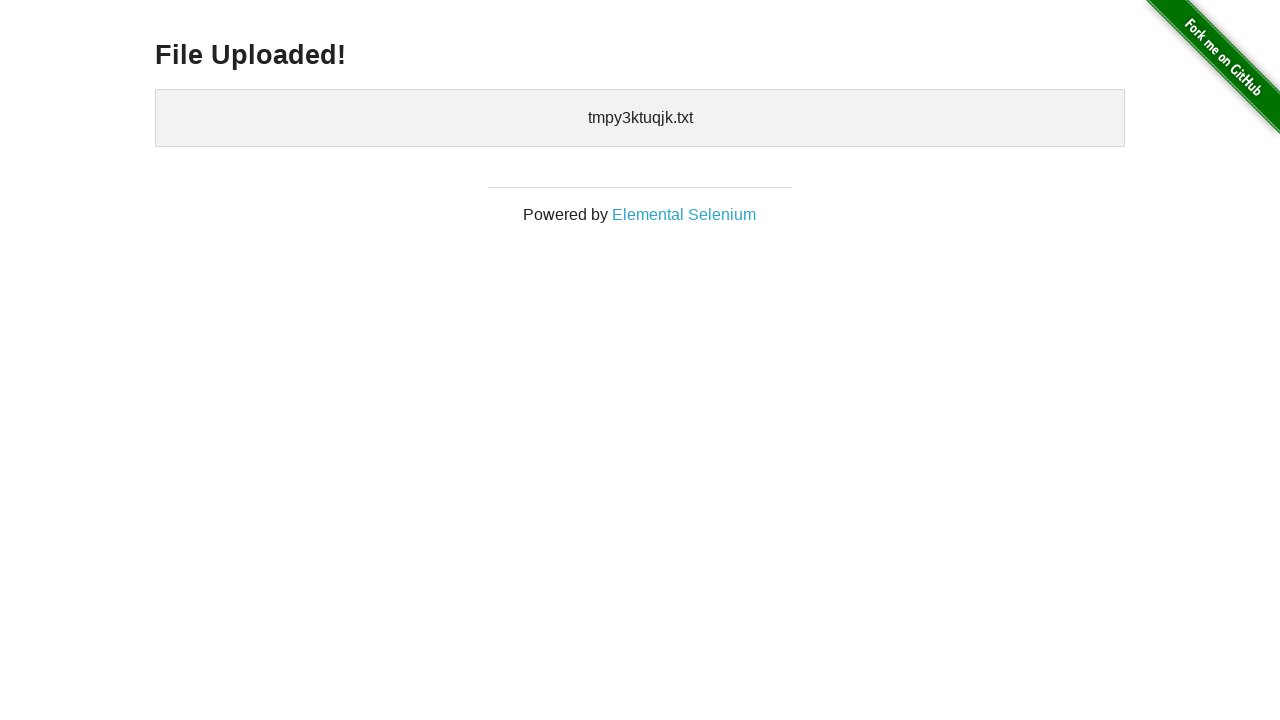

Cleaned up temporary test file
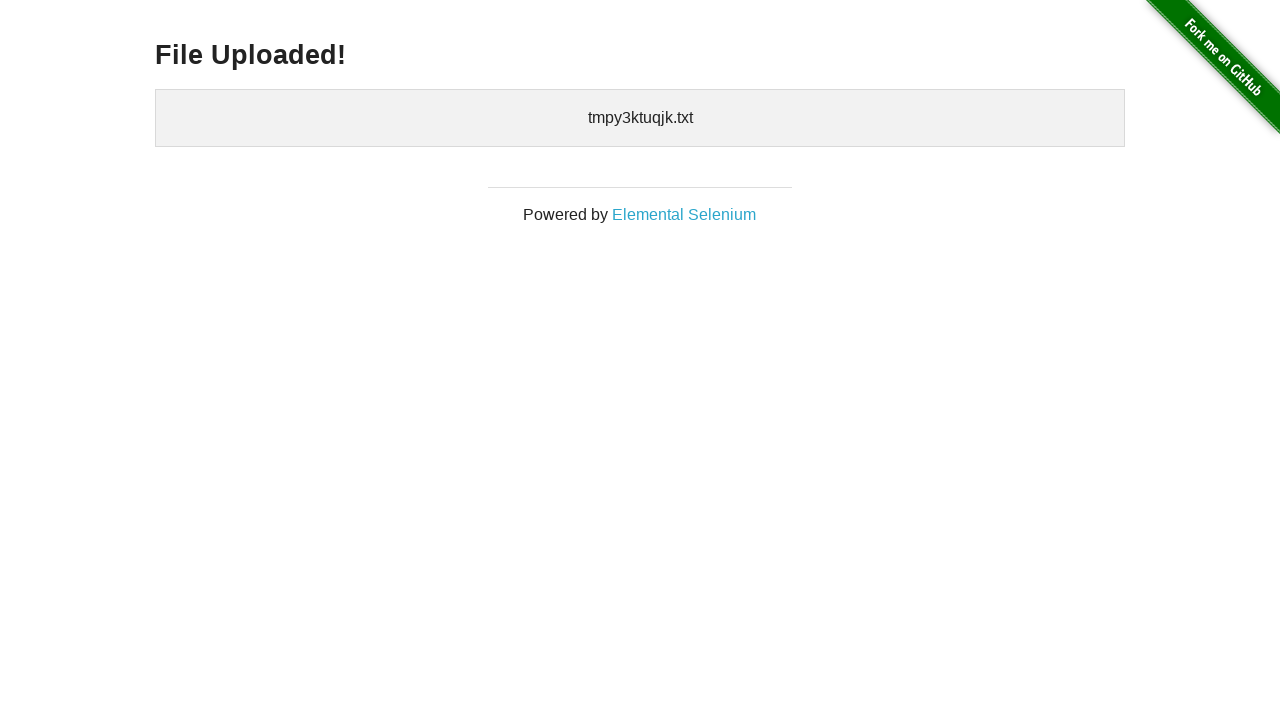

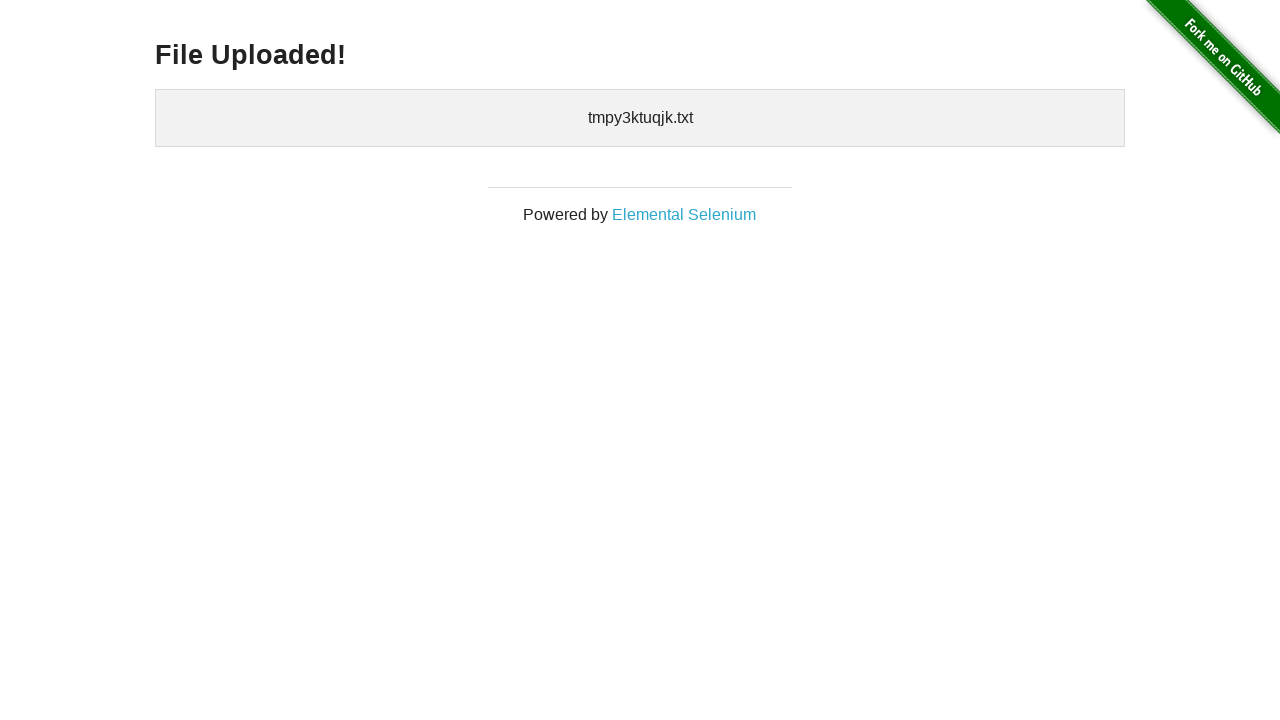